Tests clicking on a link that opens a popup window on a test blog page, demonstrating browser window handling.

Starting URL: https://omayo.blogspot.com/

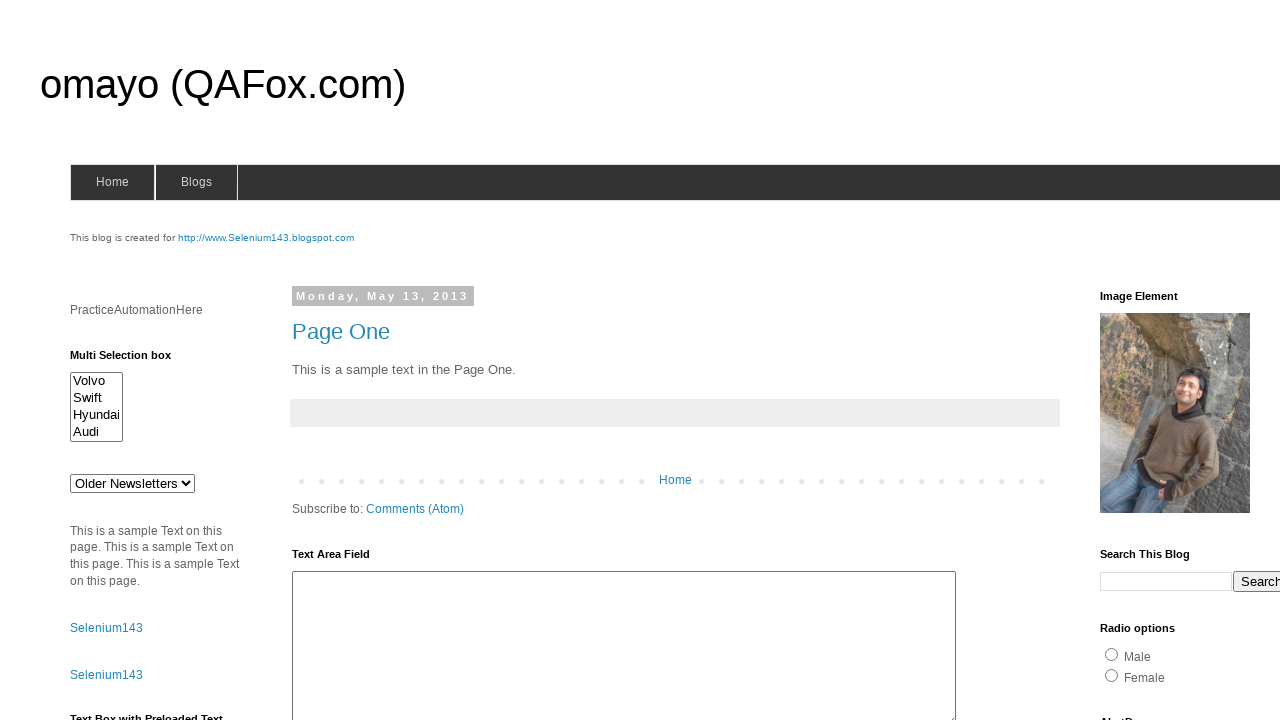

Clicked on 'Open a popup window' link at (132, 360) on xpath=//a[.='Open a popup window']
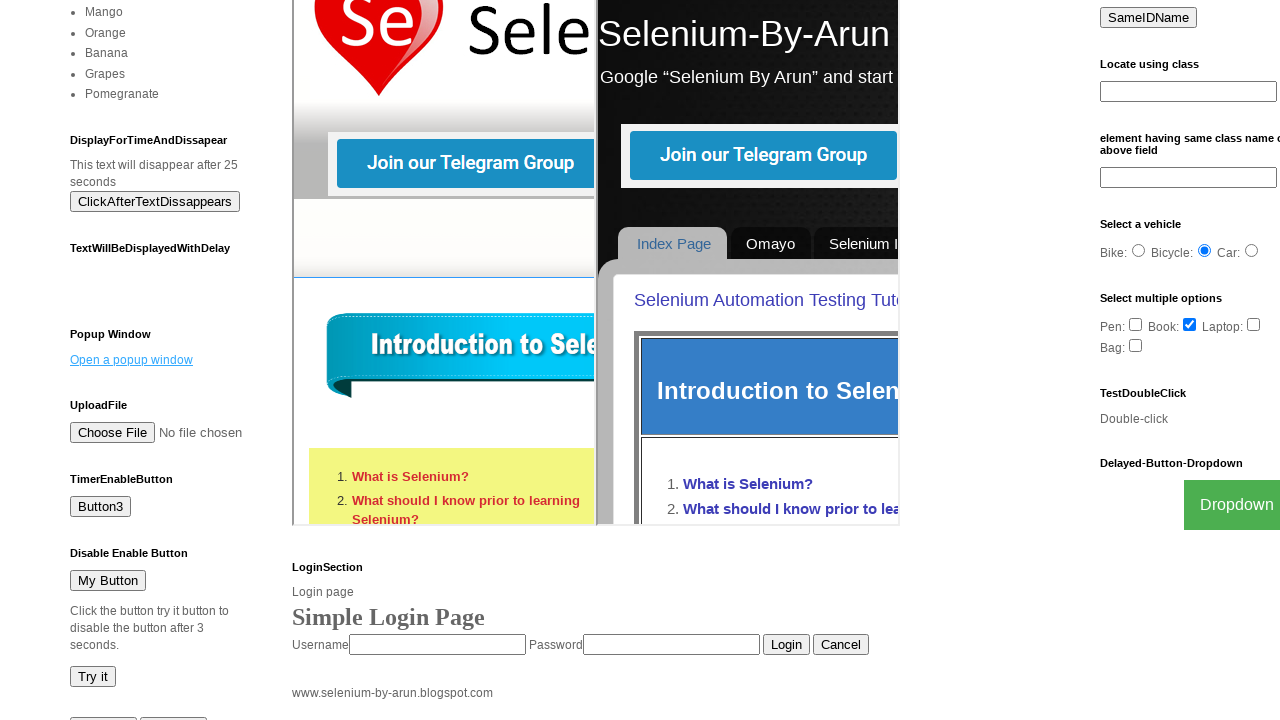

Waited 1 second for popup window to open
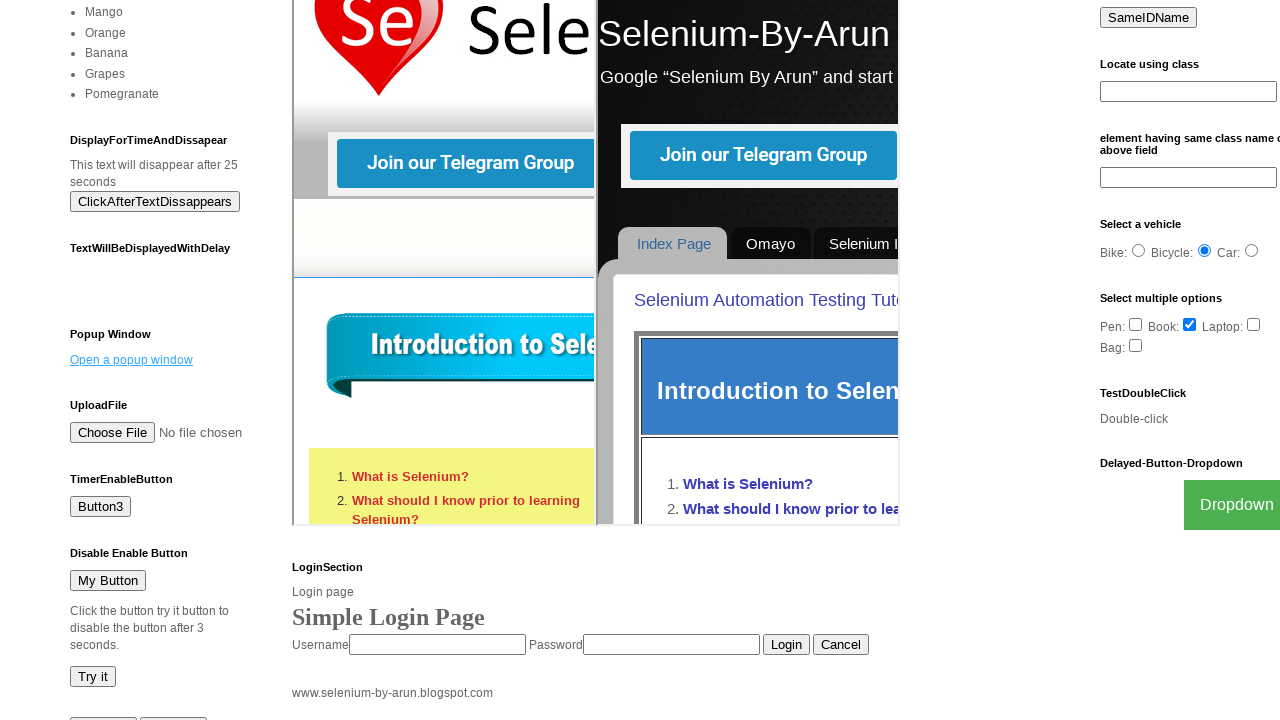

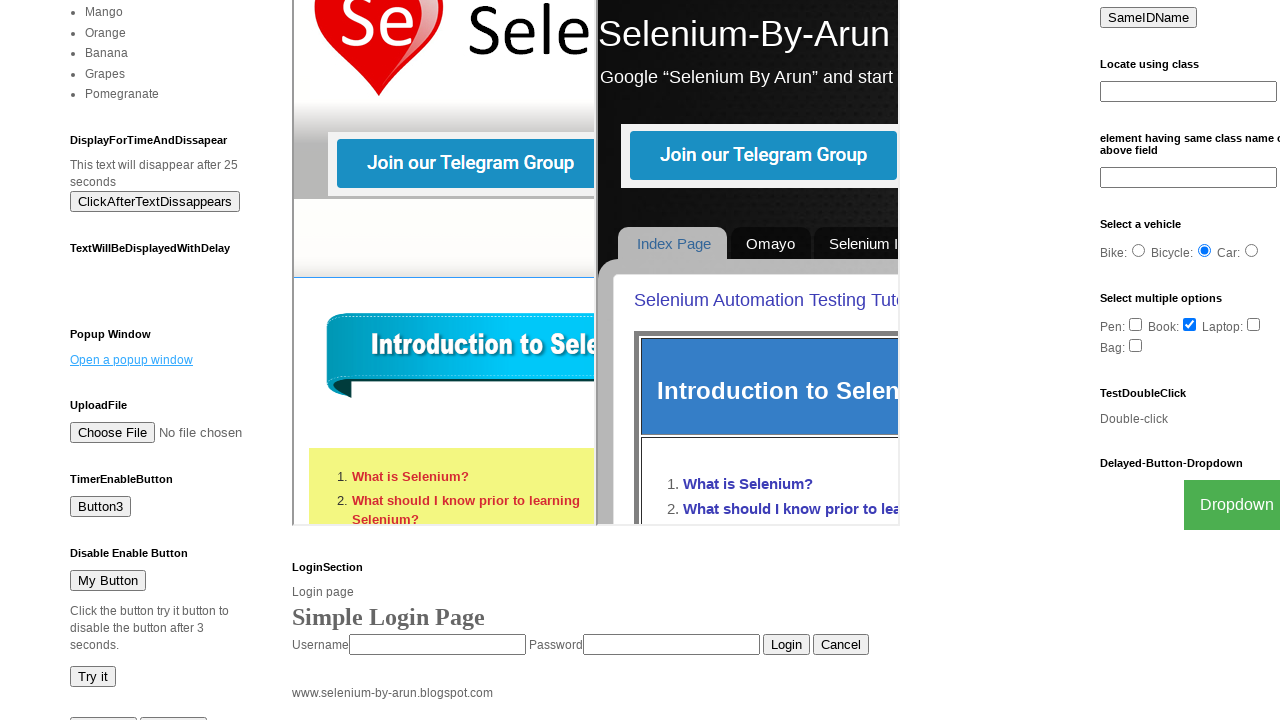